Tests alert handling by clicking a button to trigger an alert and then accepting it

Starting URL: https://www.leafground.com/alert.xhtml

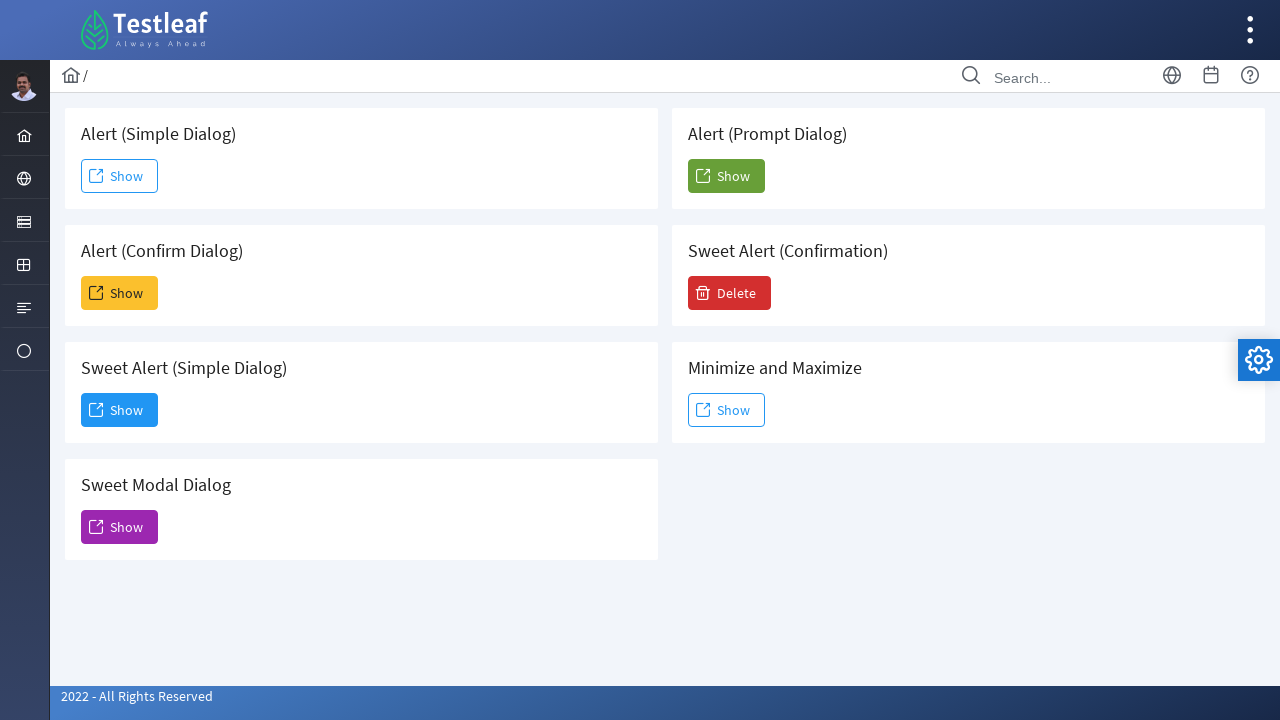

Clicked 'Show' button to trigger alert at (120, 176) on button#j_idt88\:j_idt91 span.ui-button-text.ui-c
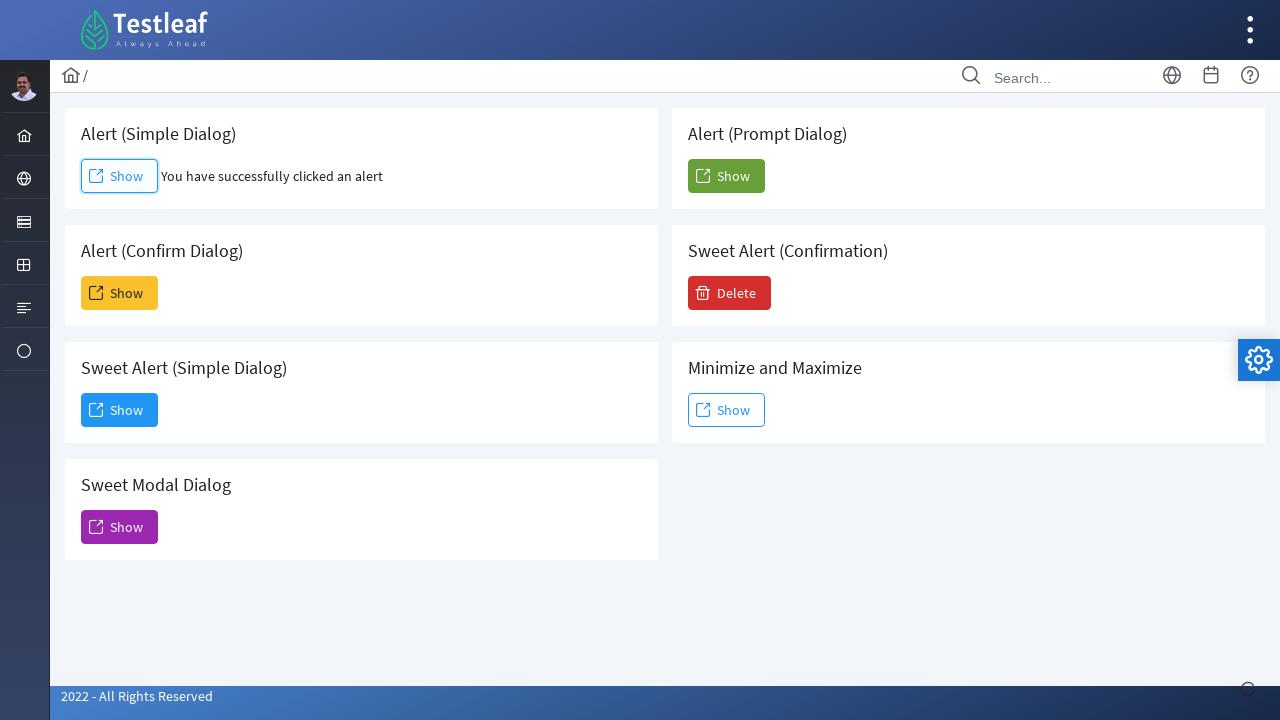

Set up dialog handler to accept alerts
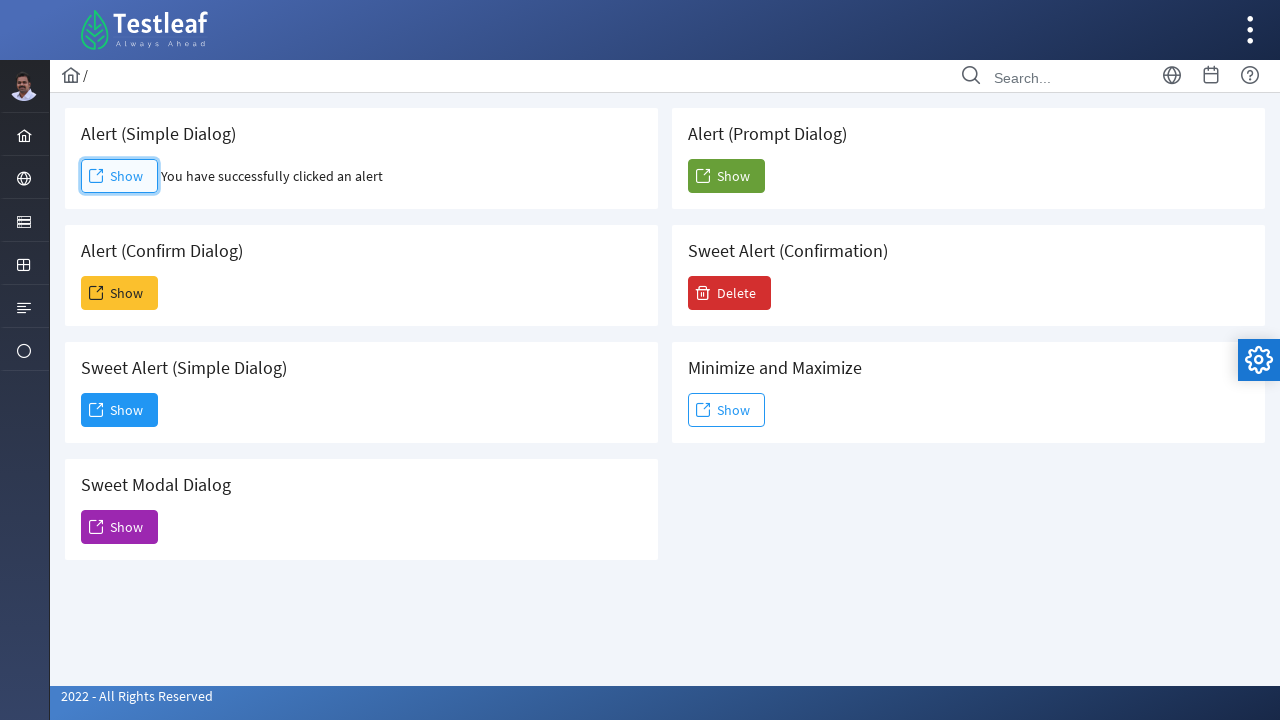

Clicked button to trigger and accept alert dialog at (120, 176) on button#j_idt88\:j_idt91
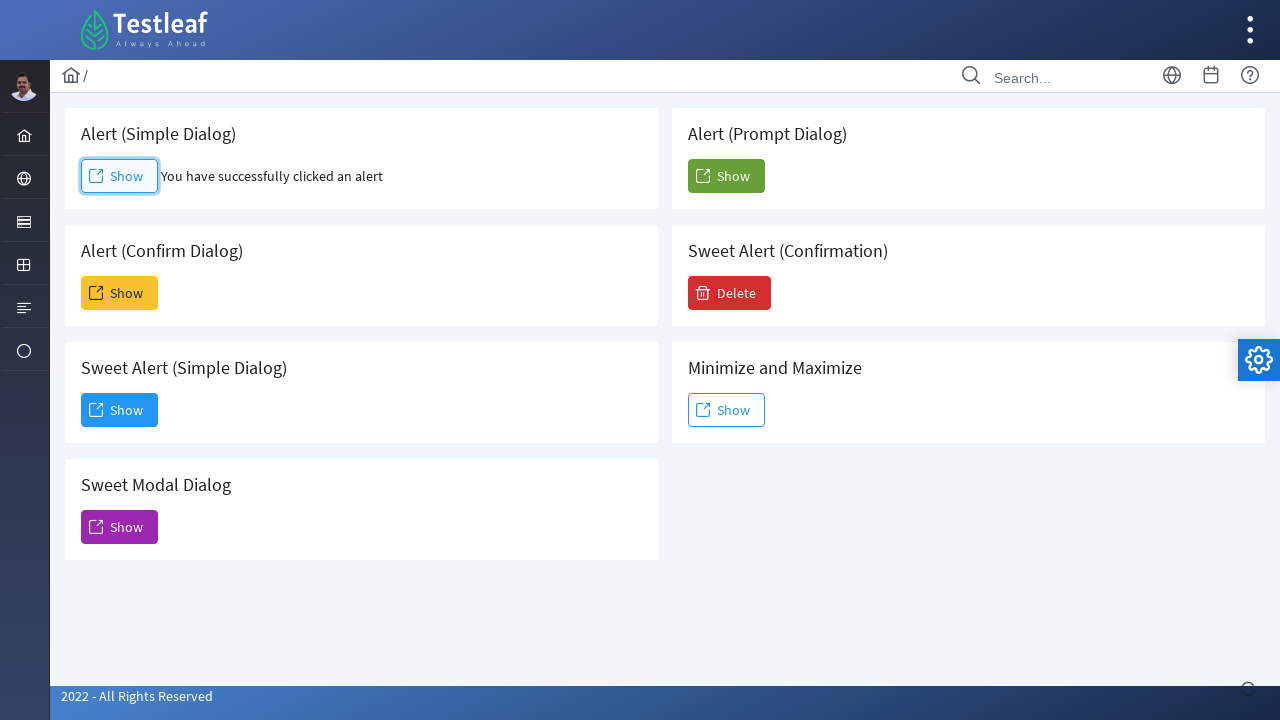

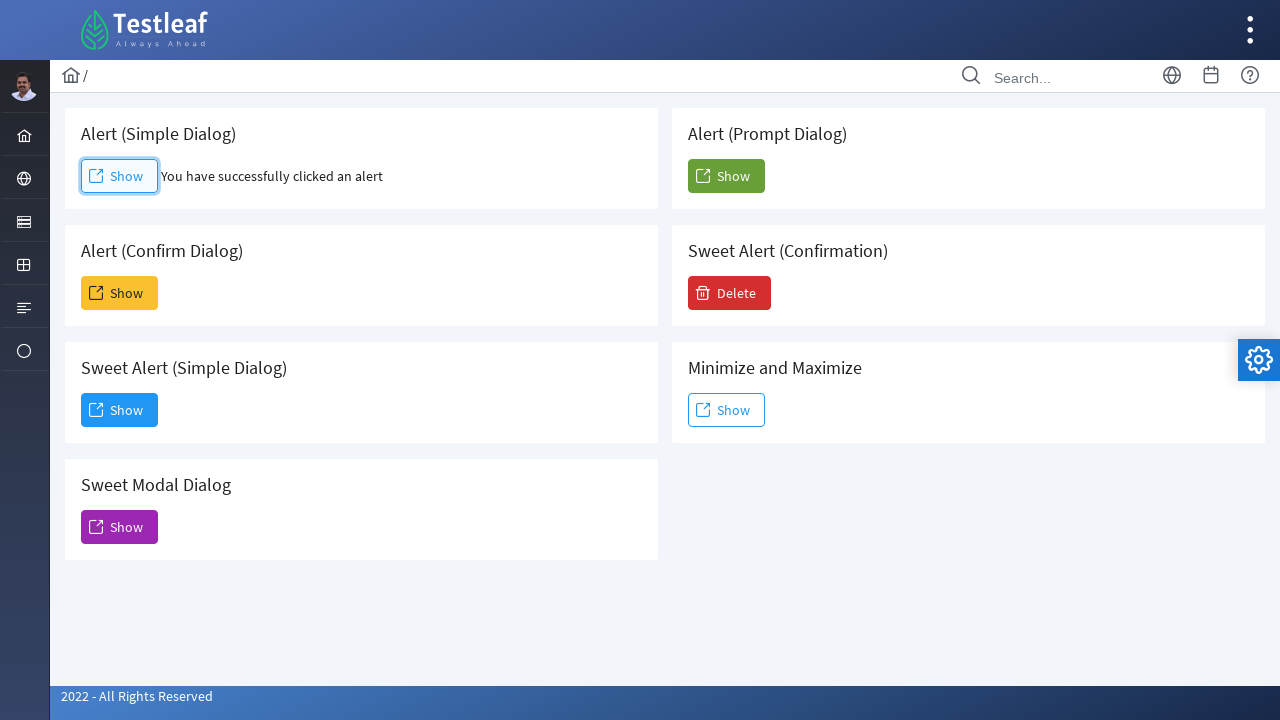